Navigates to the 99 Bottles of Beer lyrics page, clicks on the lyrics navigation link, and verifies that the song lyrics paragraphs are present on the page.

Starting URL: http://www.99-bottles-of-beer.net/lyrics.html

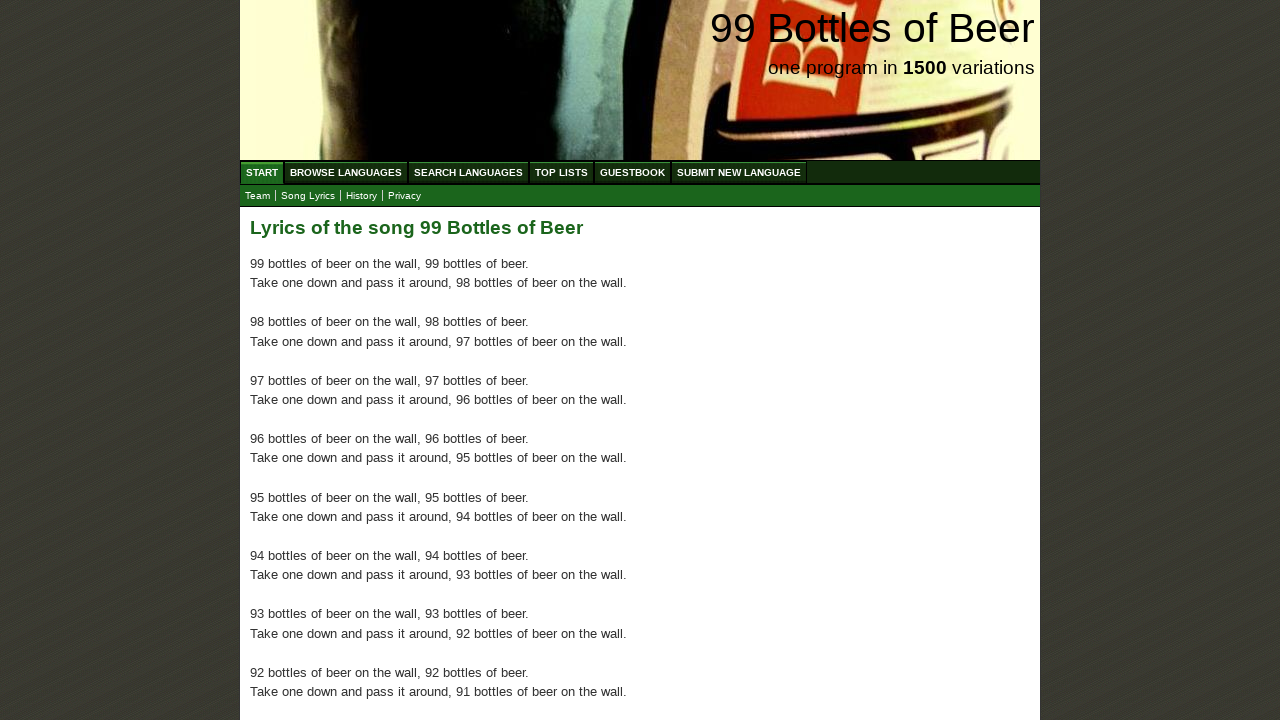

Clicked on the lyrics navigation link at (308, 196) on xpath=//body/div[@id='wrap']/div[@id='navigation']/ul[@id='submenu']/li/a[@href=
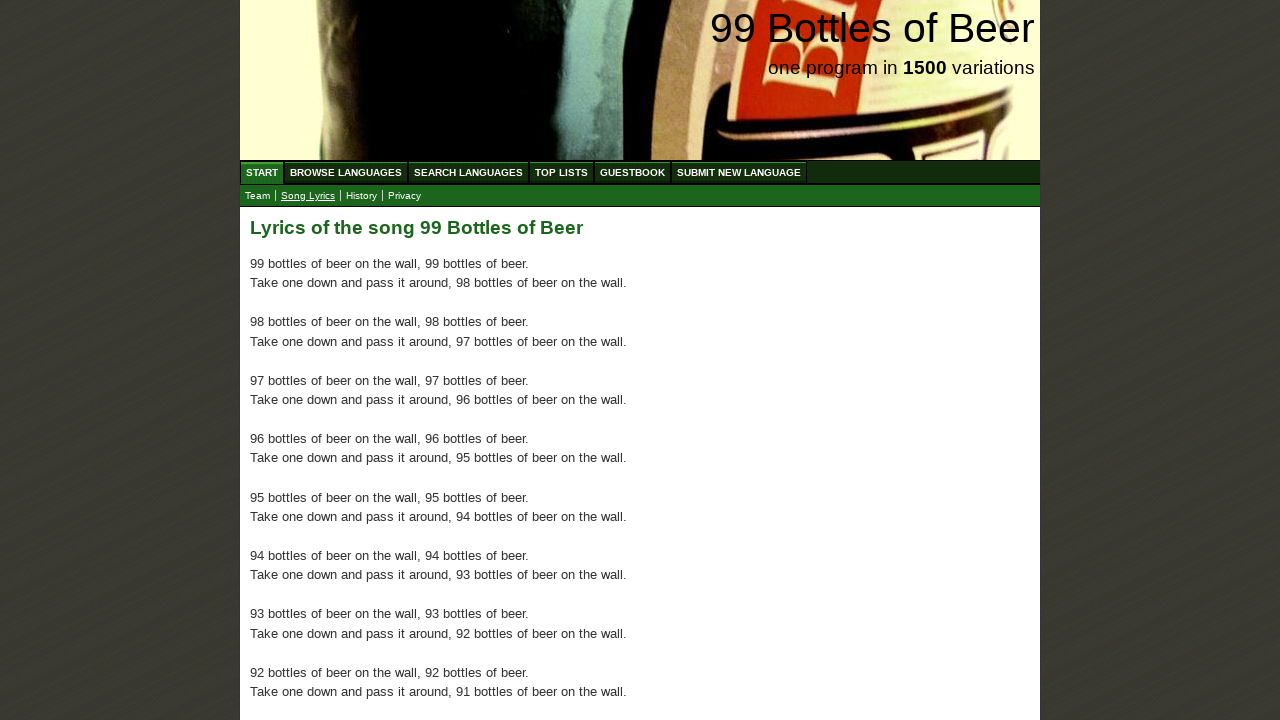

First lyrics paragraph loaded and verified
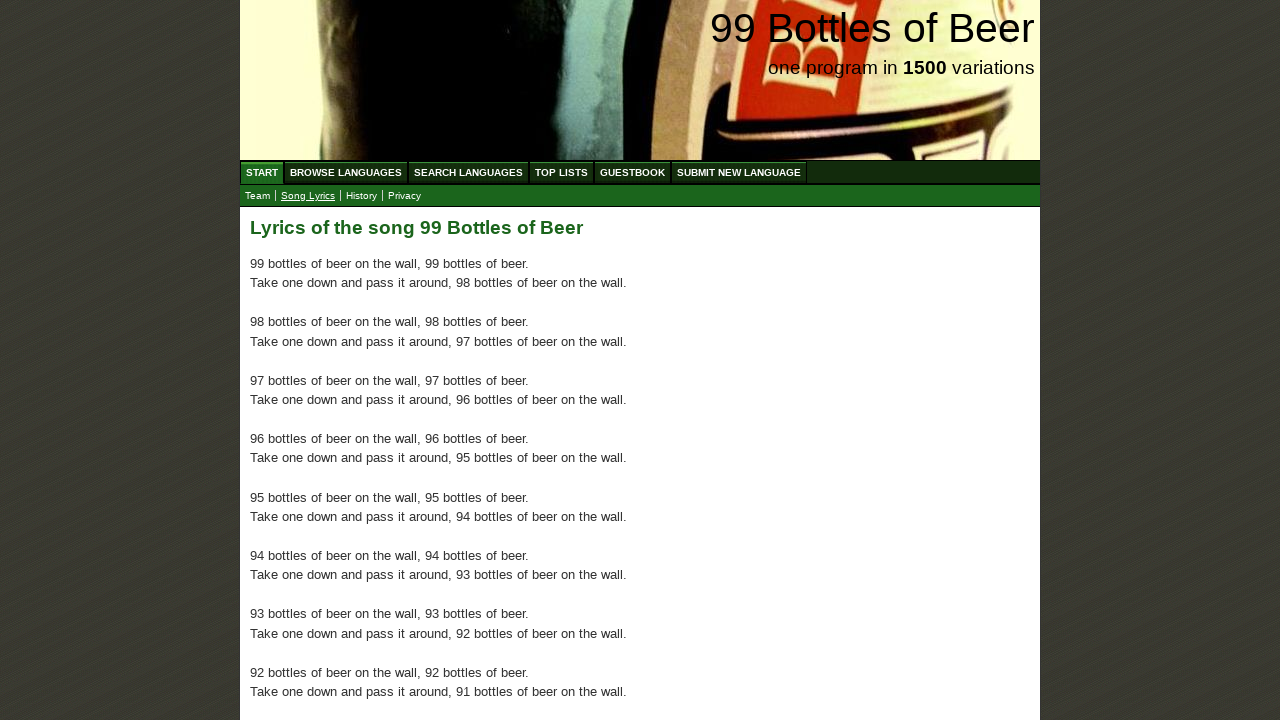

Last lyrics paragraph loaded and verified - all song lyrics present
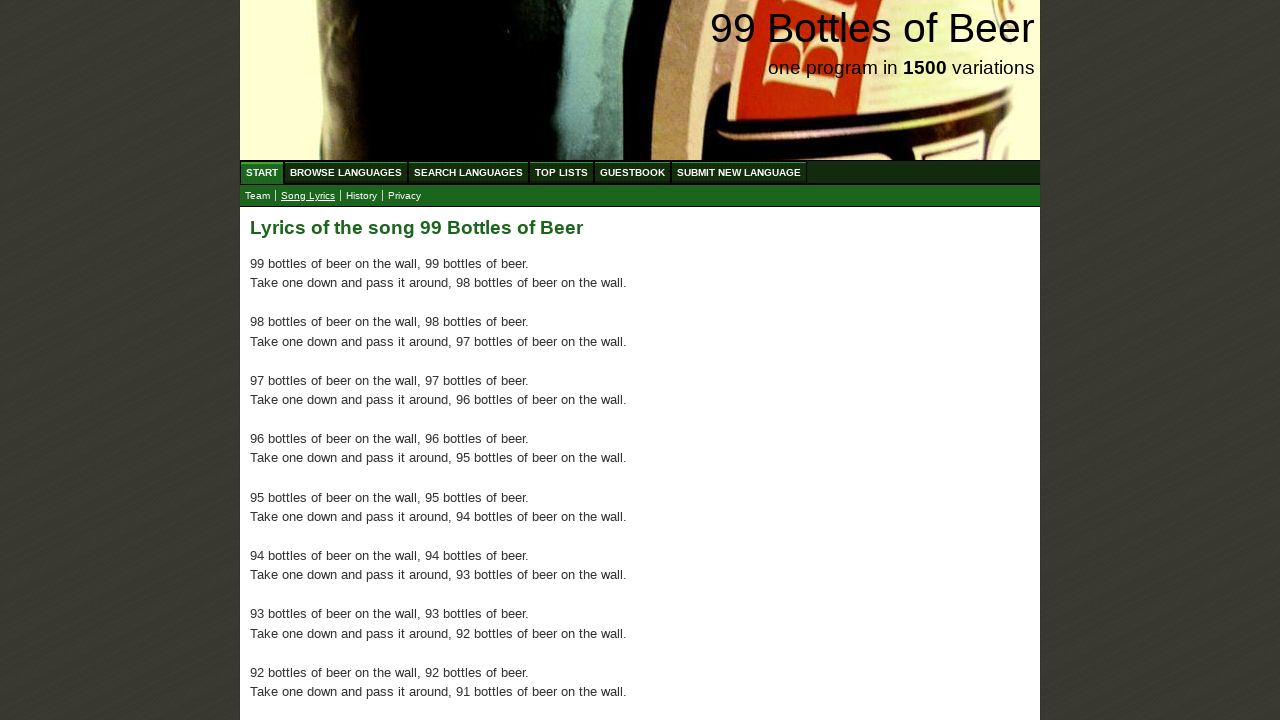

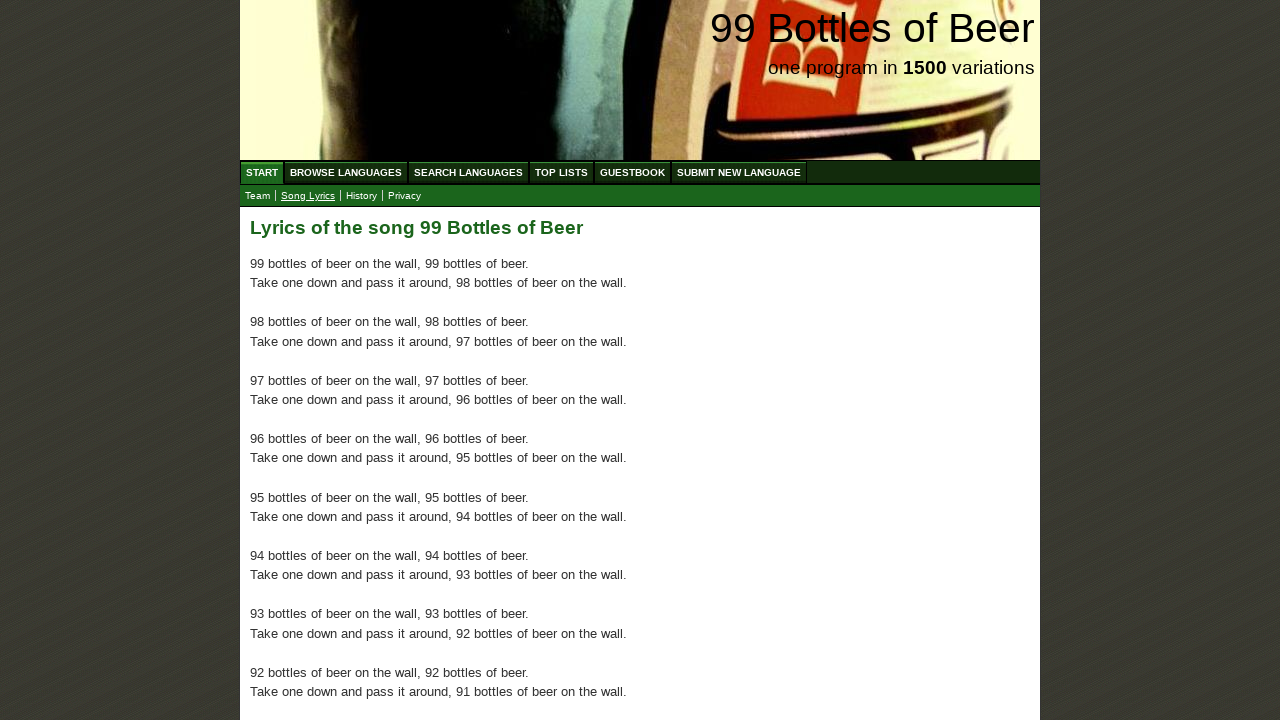